Tests an airline booking form by using an autocomplete field to select India, clicking a friends and family checkbox, and selecting an origin station from a dropdown.

Starting URL: https://rahulshettyacademy.com/dropdownsPractise/

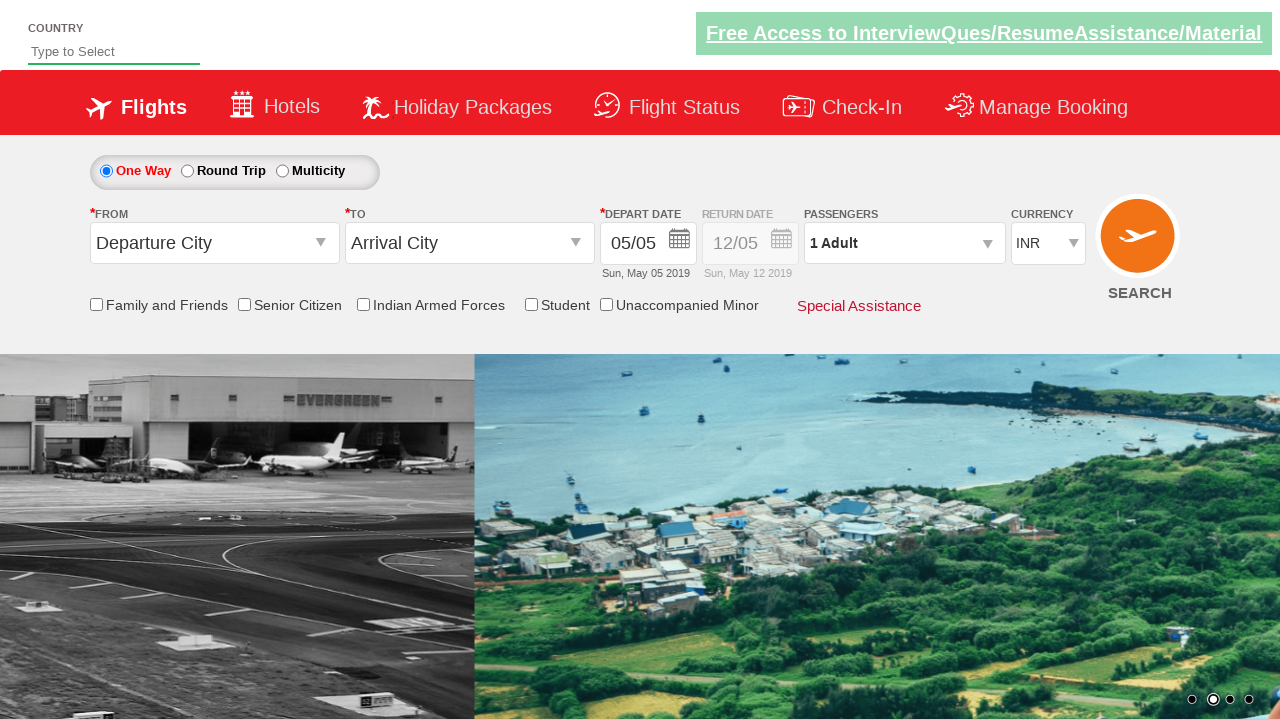

Typed 'ind' in the autocomplete field on #autosuggest
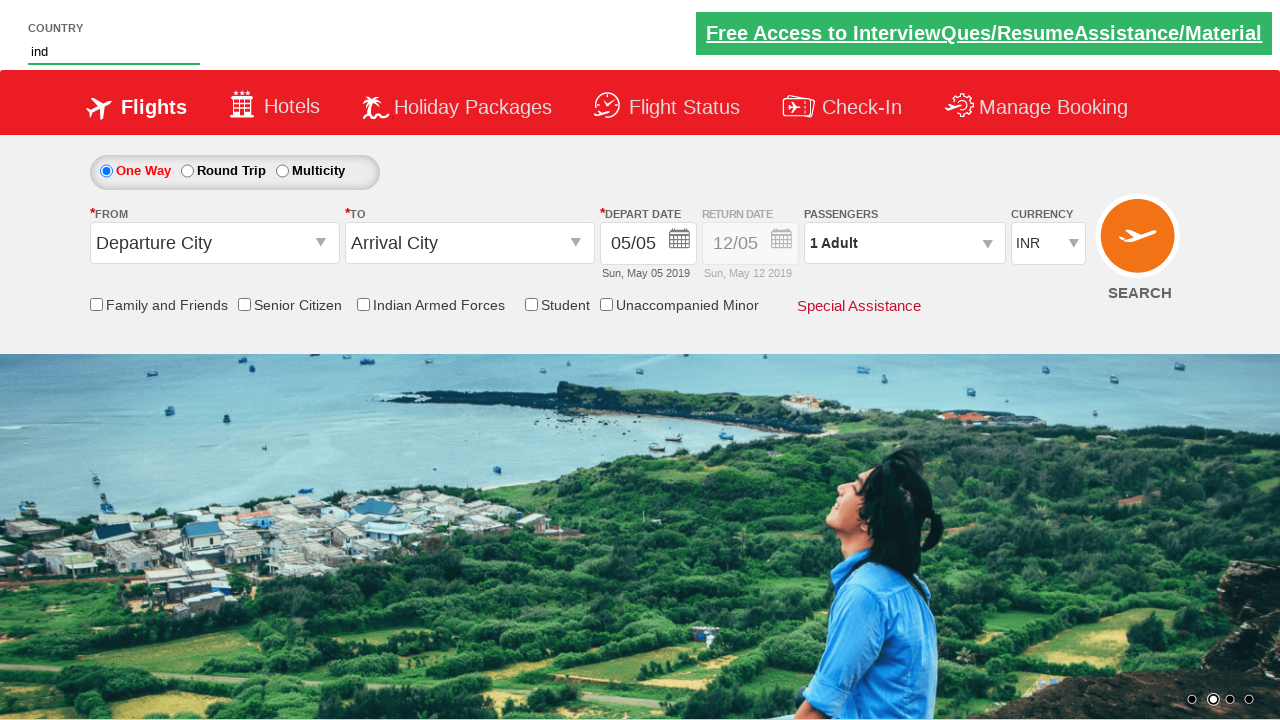

Autocomplete suggestions appeared
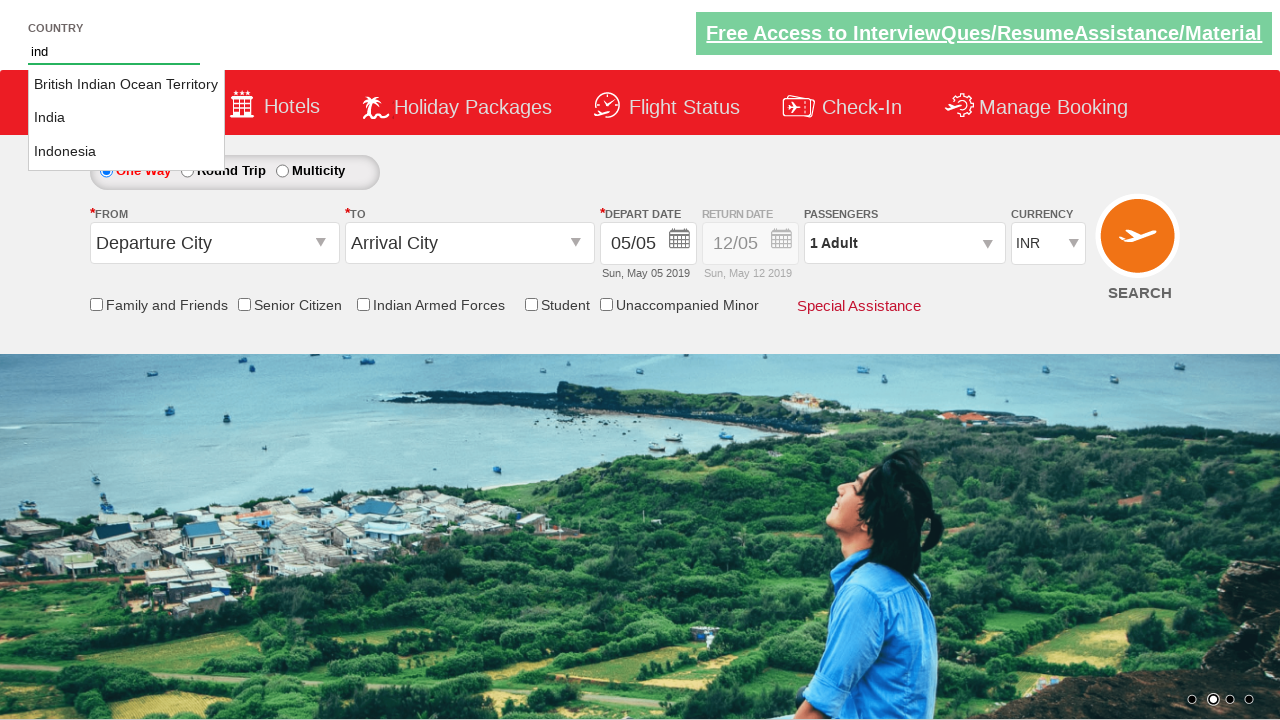

Selected 'India' from autocomplete suggestions at (126, 118) on li.ui-menu-item a >> nth=1
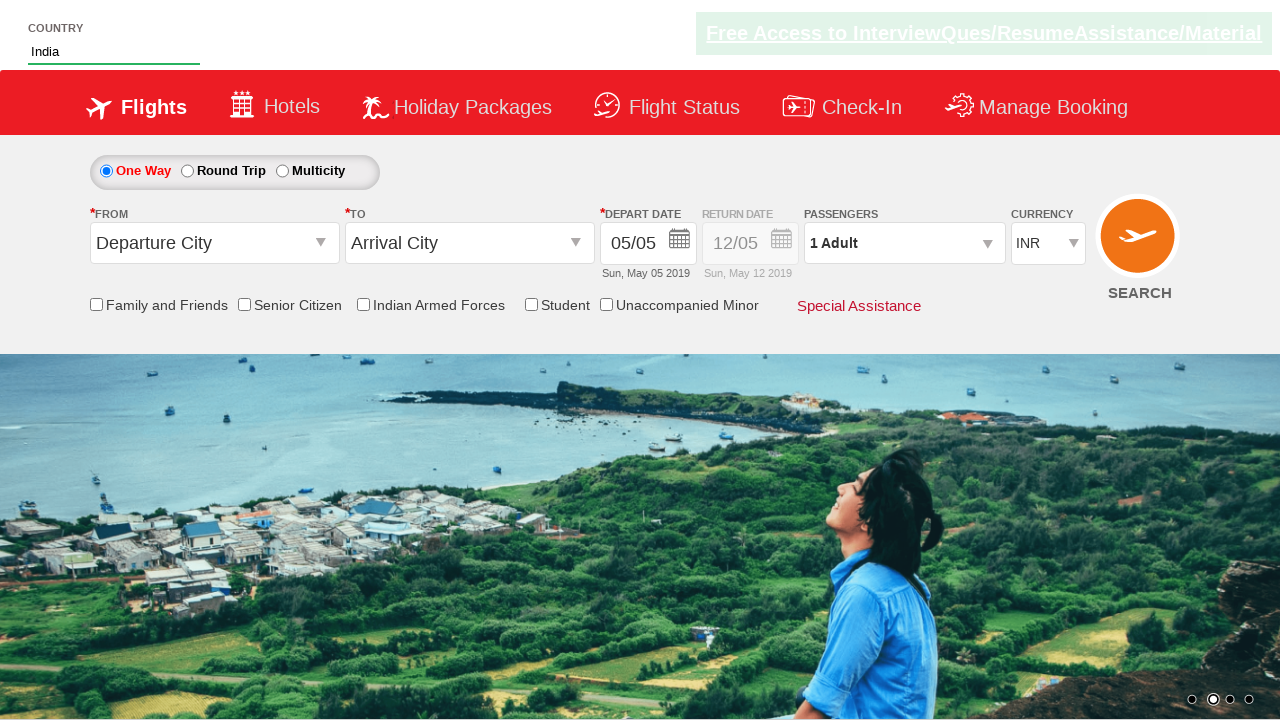

Clicked the friends and family checkbox at (96, 304) on #ctl00_mainContent_chk_friendsandfamily
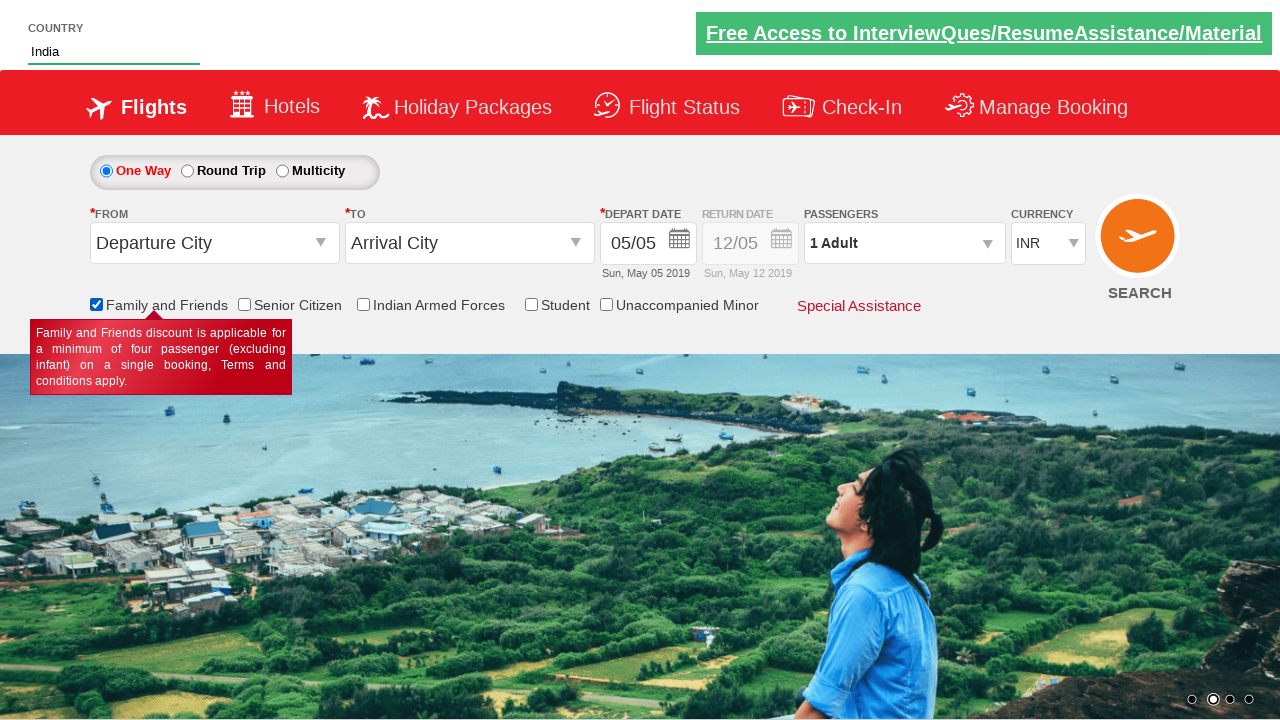

Clicked to open the origin station dropdown at (323, 244) on span[id*='mainContent_ddl_originStation1_CTXT']
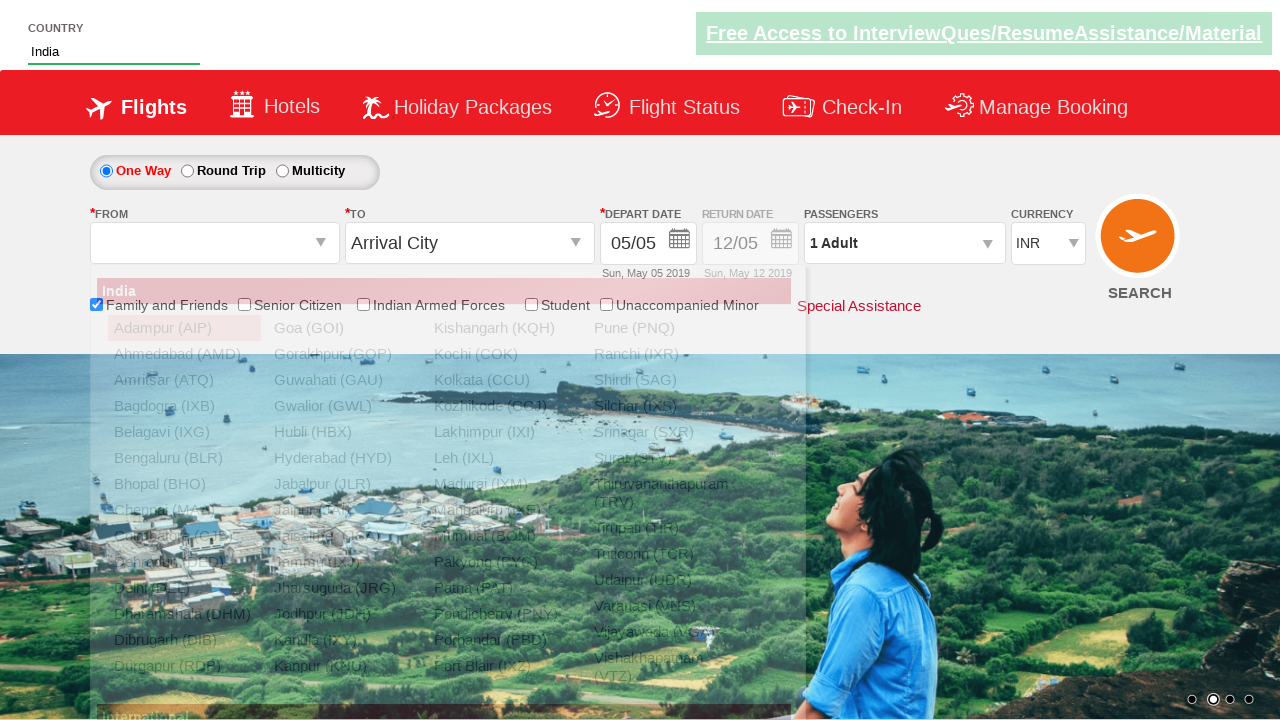

Selected GOI (Goa) as the origin station at (344, 328) on a[value='GOI']
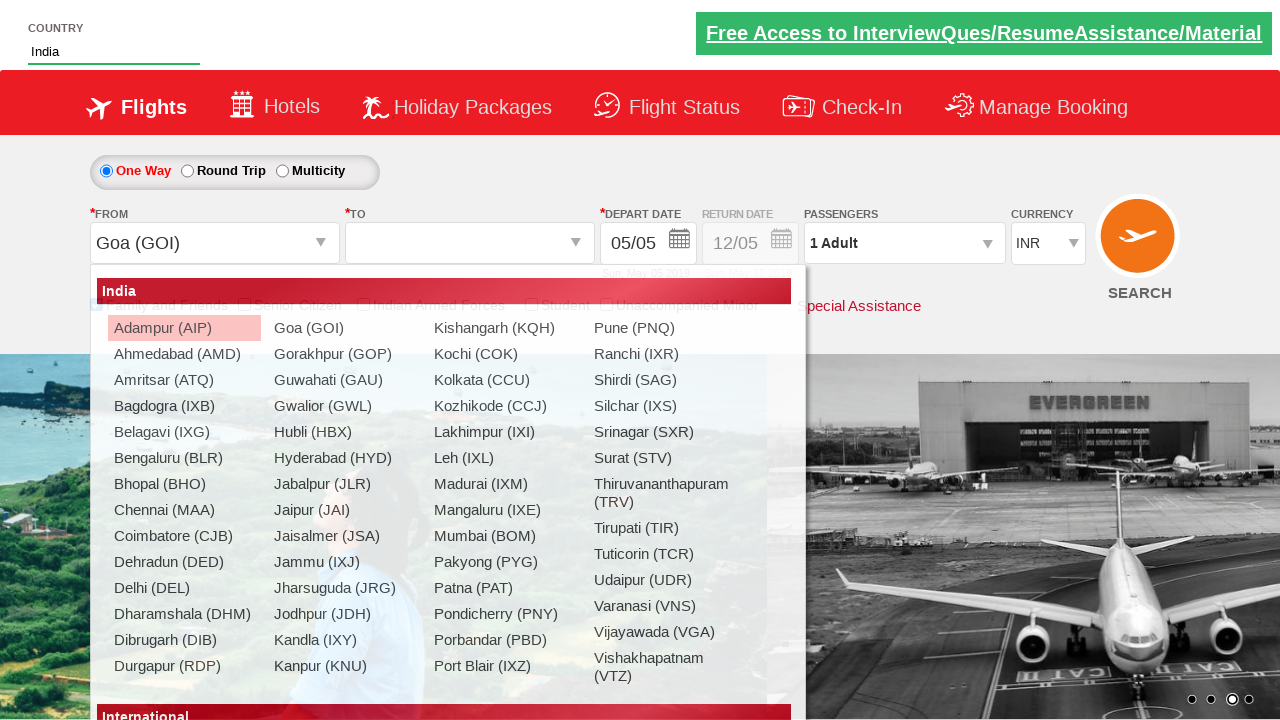

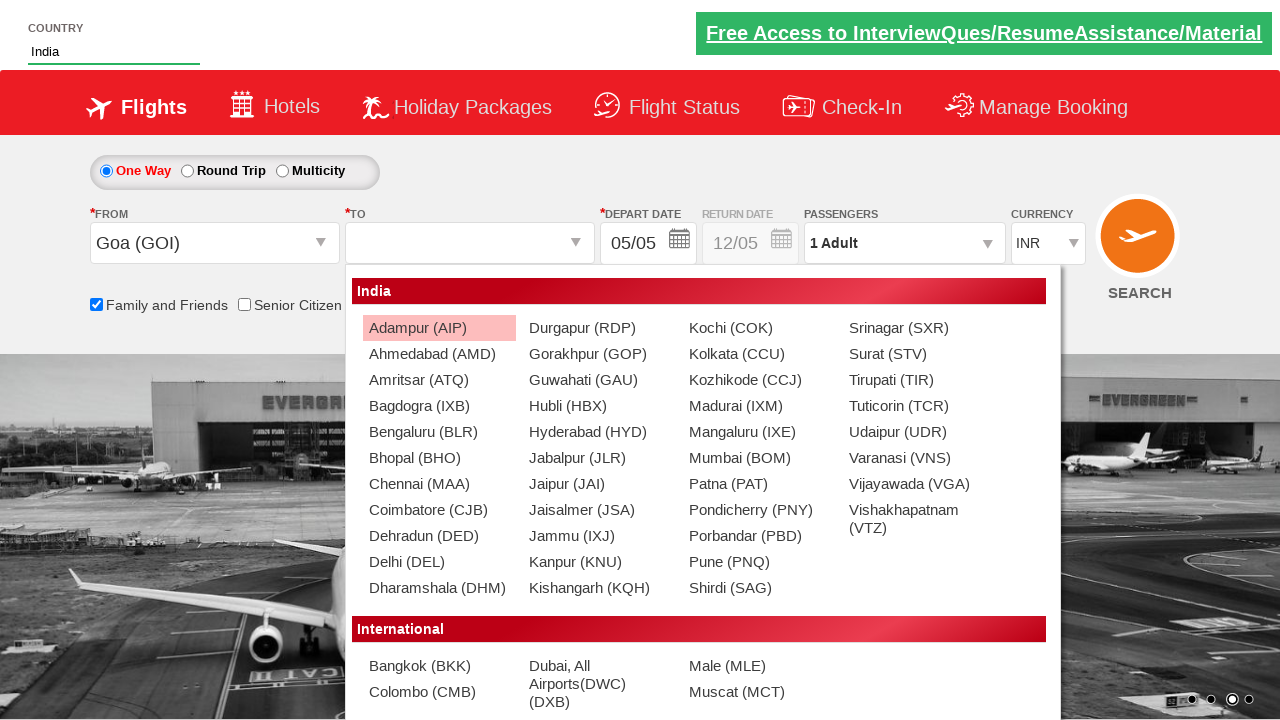